Navigates to a page, clicks on a specific link identified by a calculated text value, then fills out a registration form with personal information and submits it

Starting URL: http://suninjuly.github.io/find_link_text

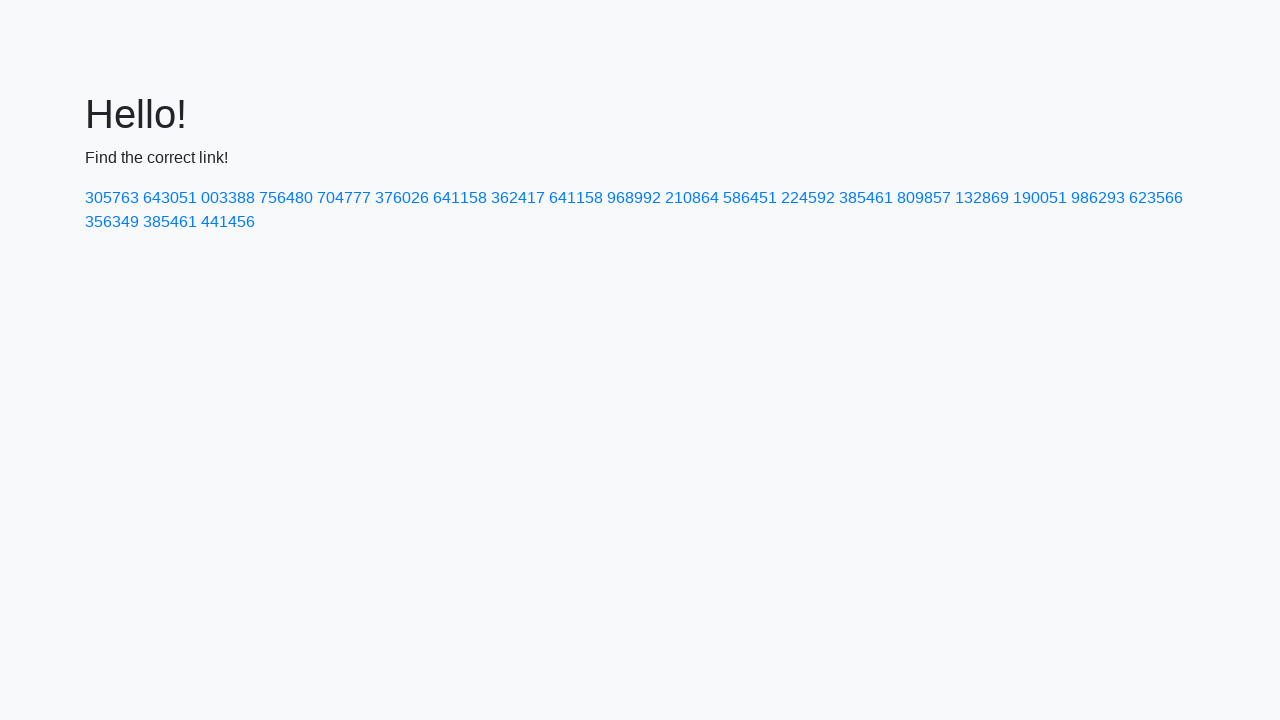

Clicked link with calculated text value: 224592 at (808, 198) on a:has-text("224592")
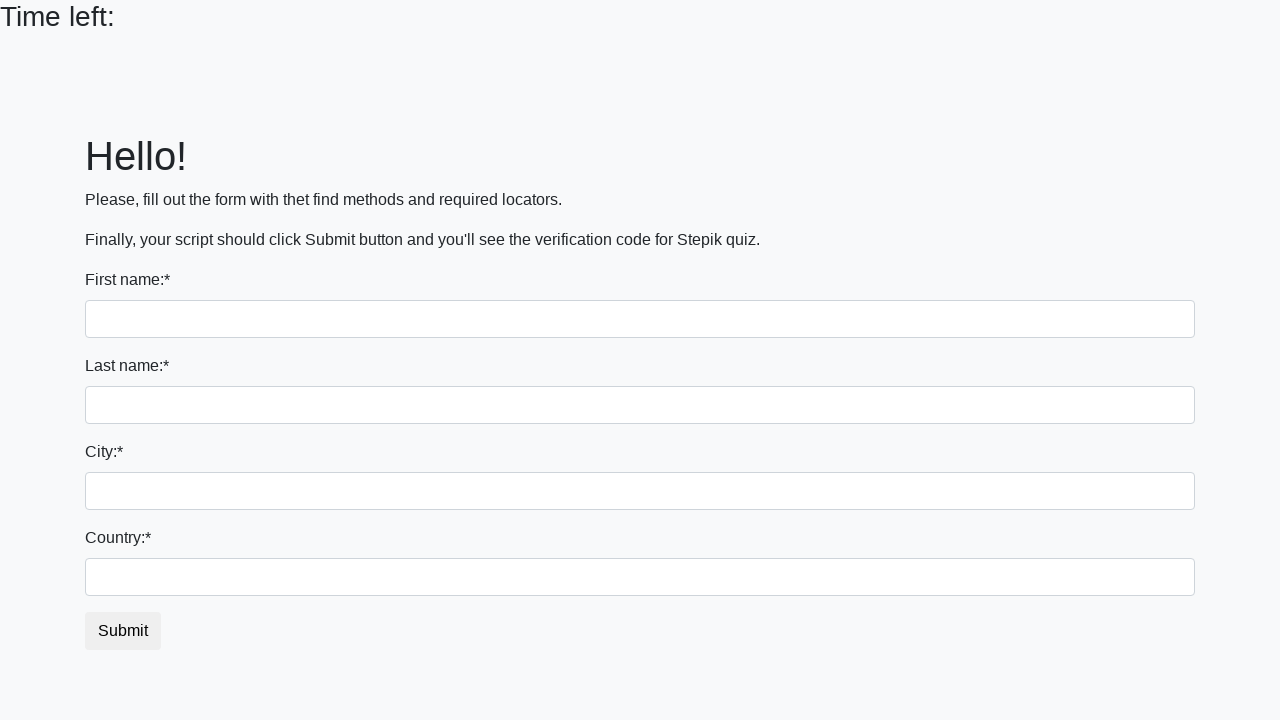

Filled first name field with 'Ivan' on input[name="first_name"]
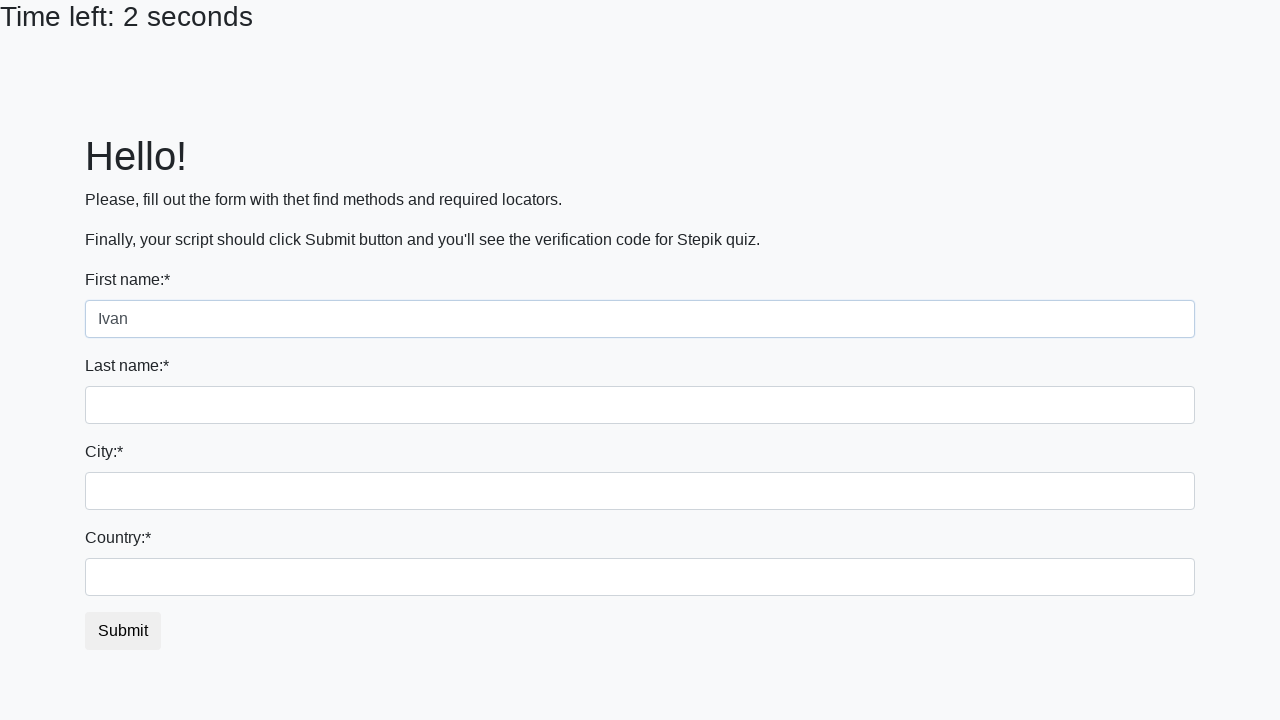

Filled last name field with 'Petrov' on input[name="last_name"]
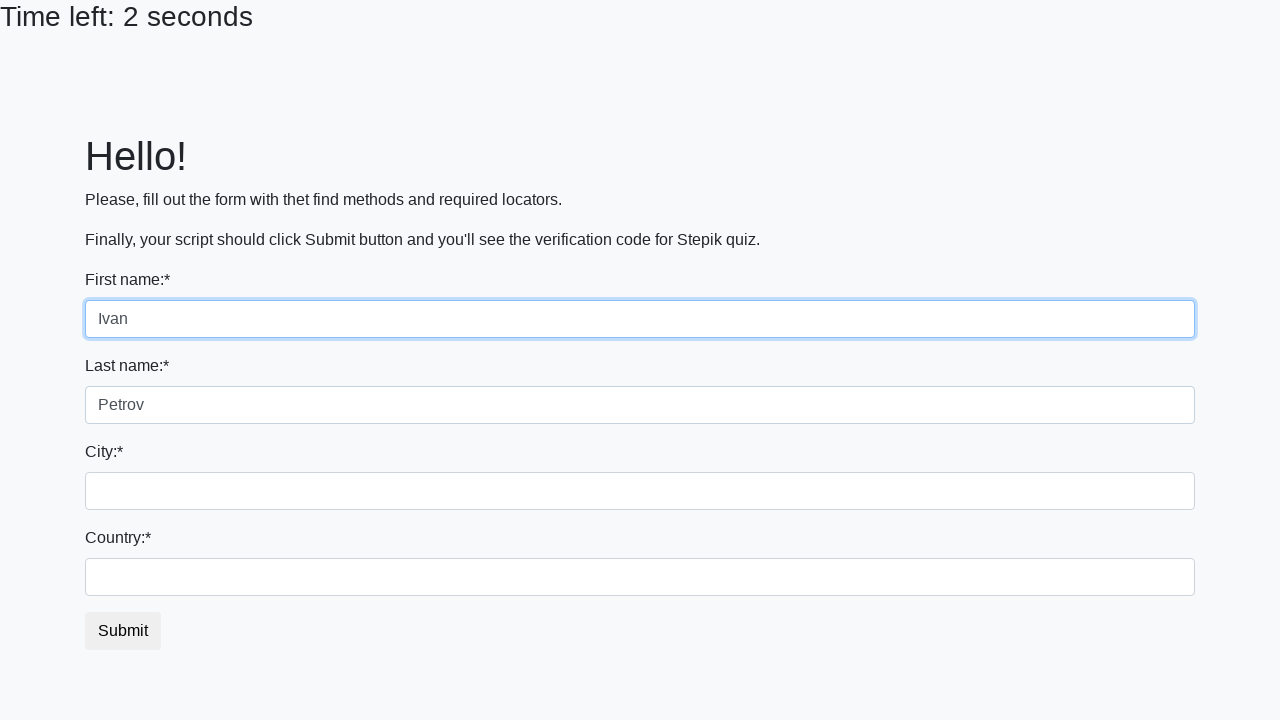

Filled city field with 'Smolensk' on input.form-control.city
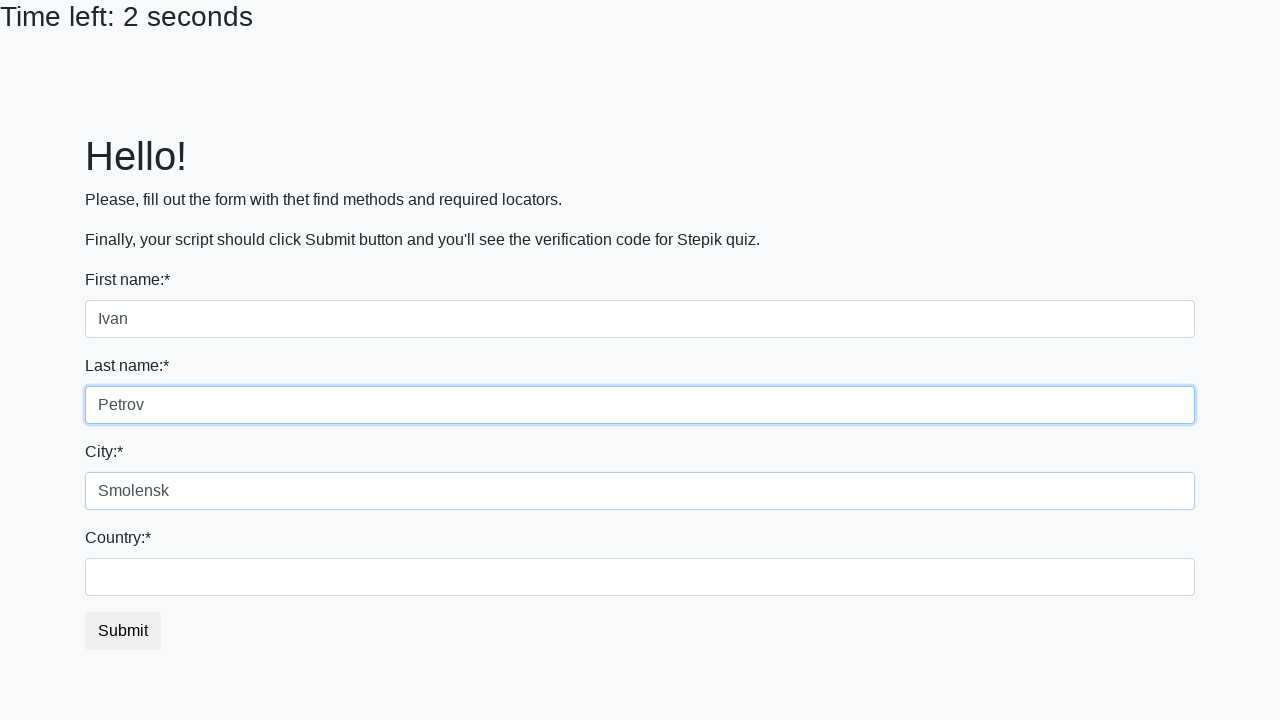

Filled country field with 'Russia' on input#country
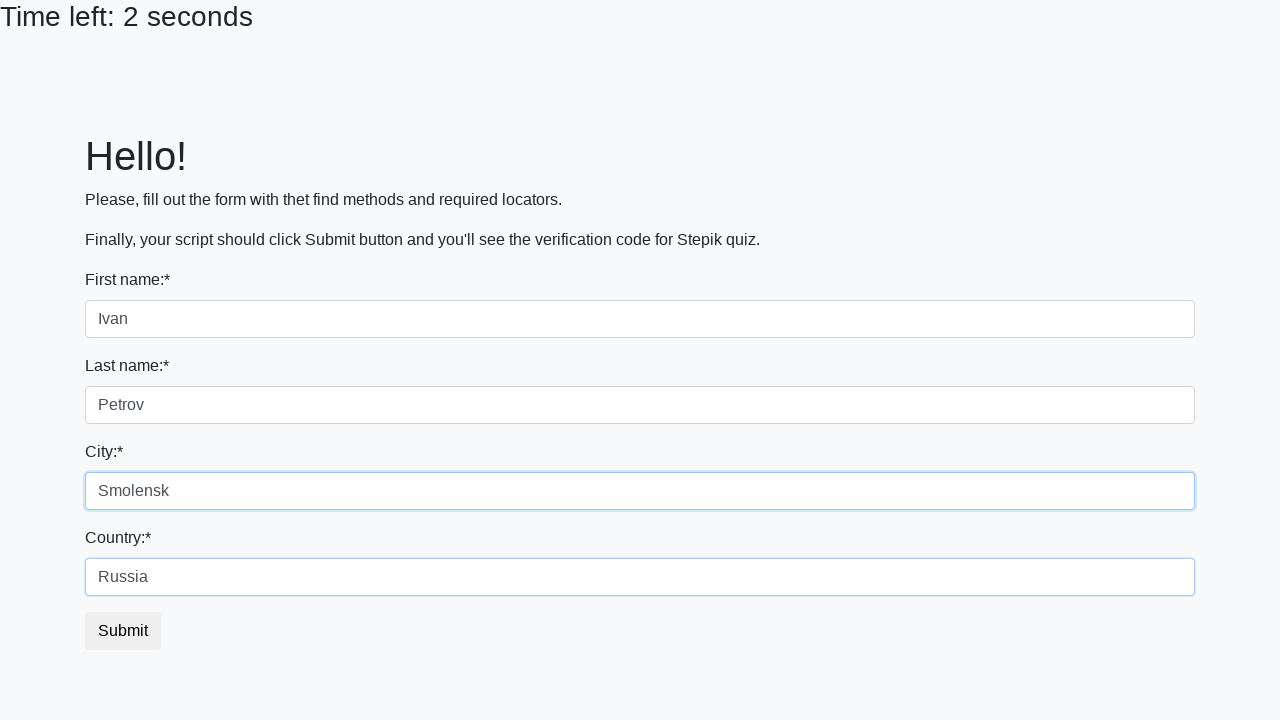

Clicked submit button to submit registration form at (123, 631) on button
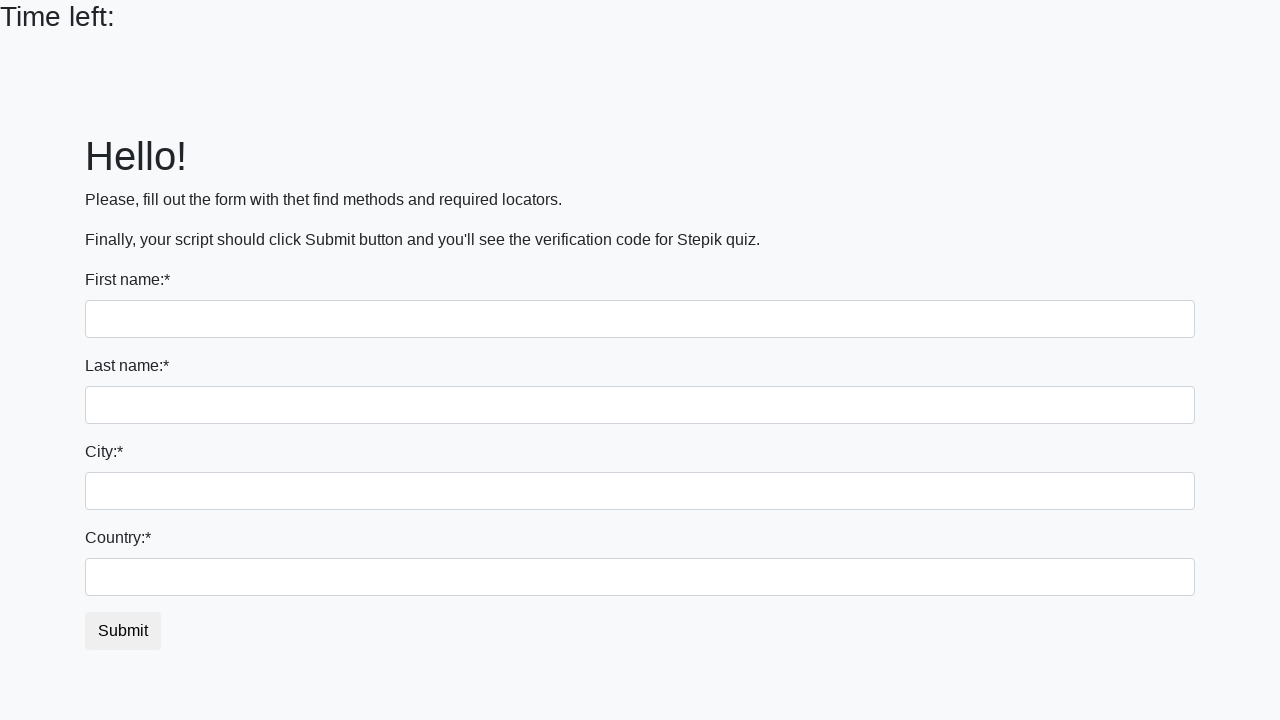

Waited 2 seconds for form submission to complete
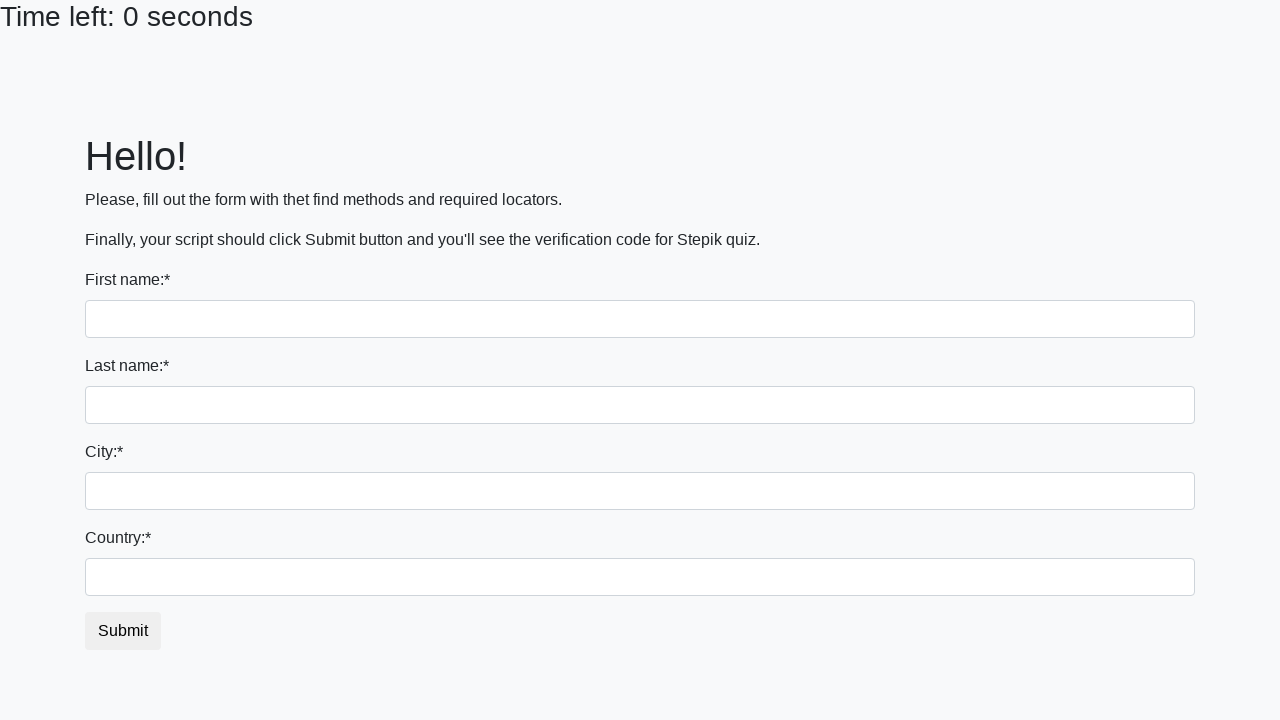

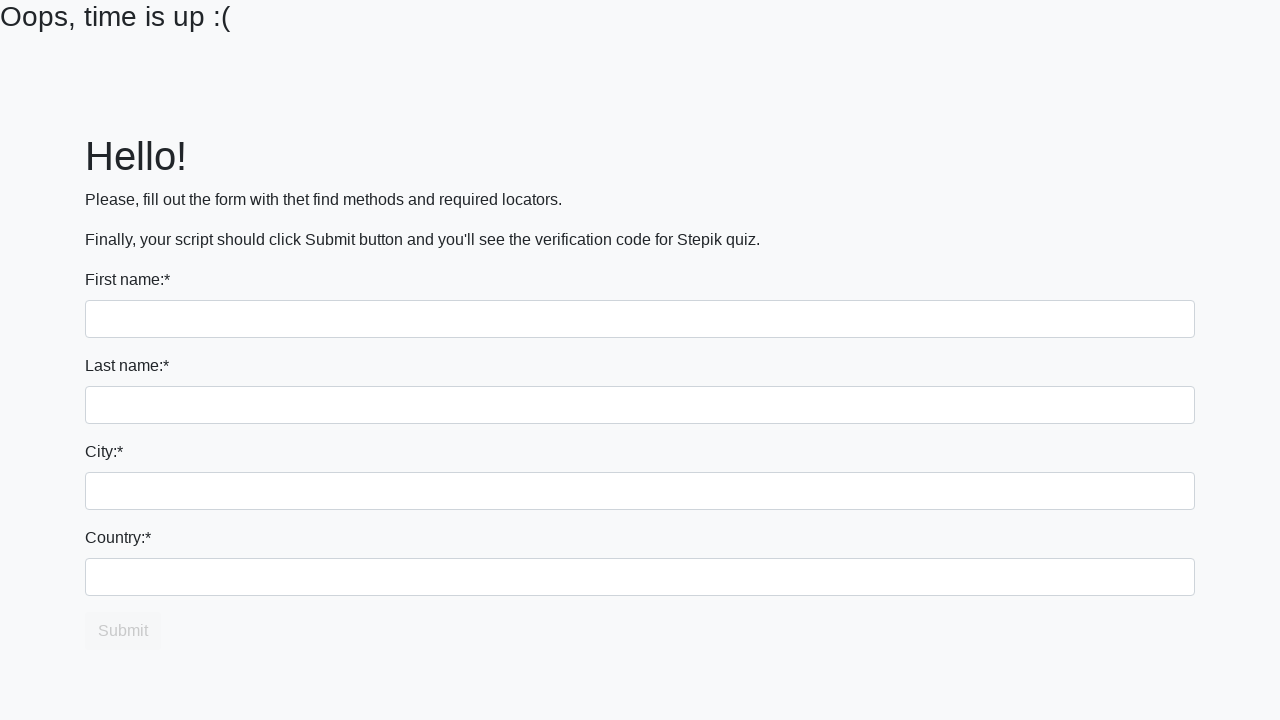